Tests checkbox interaction by clicking on the first checkbox and verifying the state of the second checkbox on a demo checkboxes page

Starting URL: http://the-internet.herokuapp.com/checkboxes

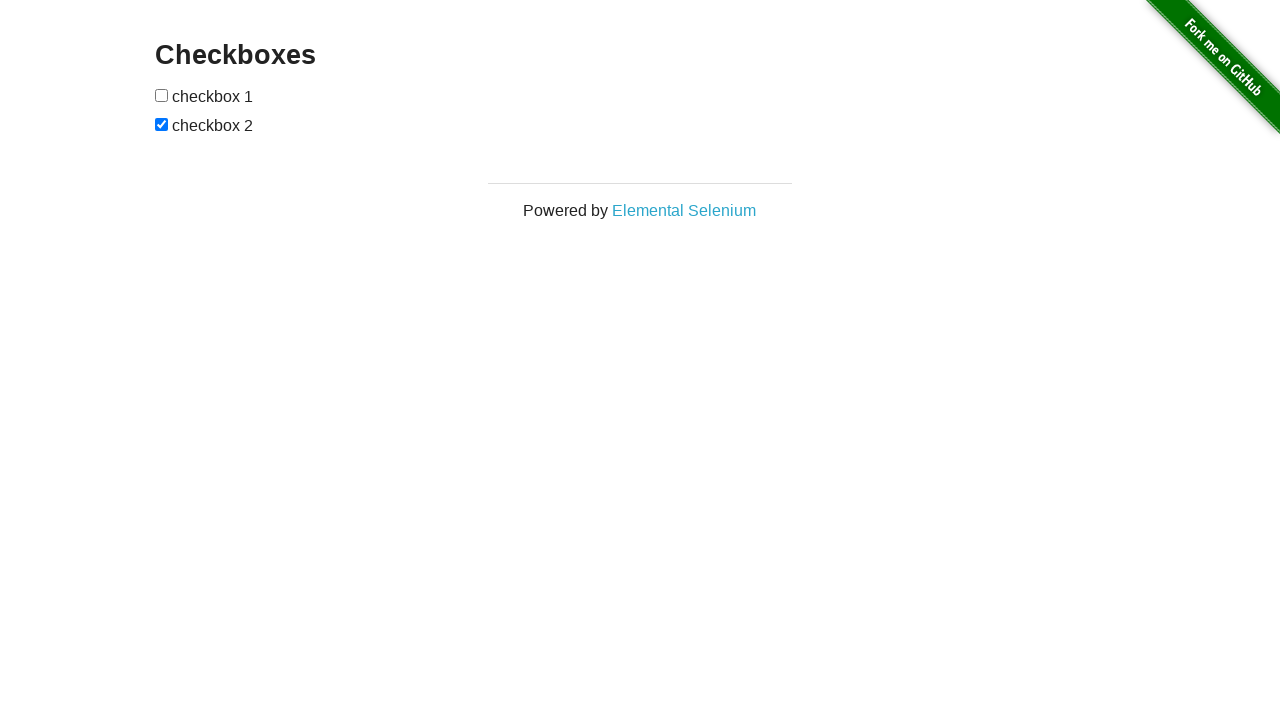

Navigated to the checkboxes demo page
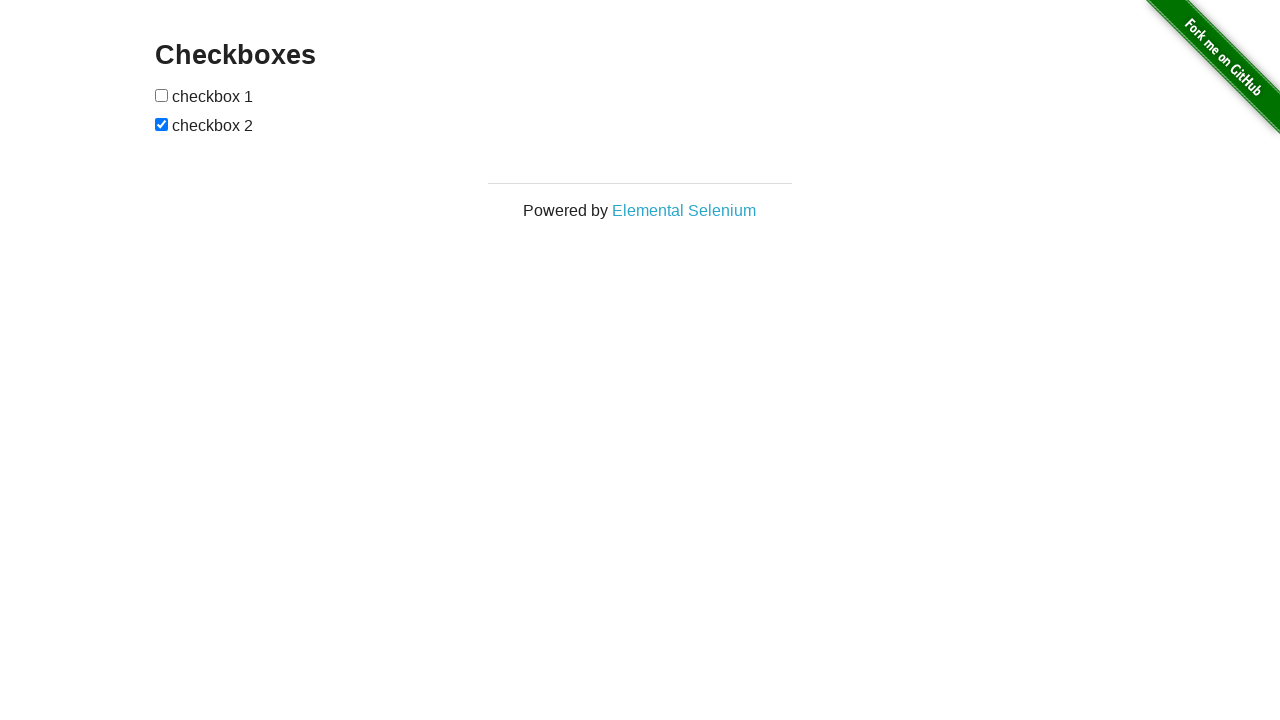

Clicked the first checkbox at (162, 95) on (//input[@type='checkbox'])[1]
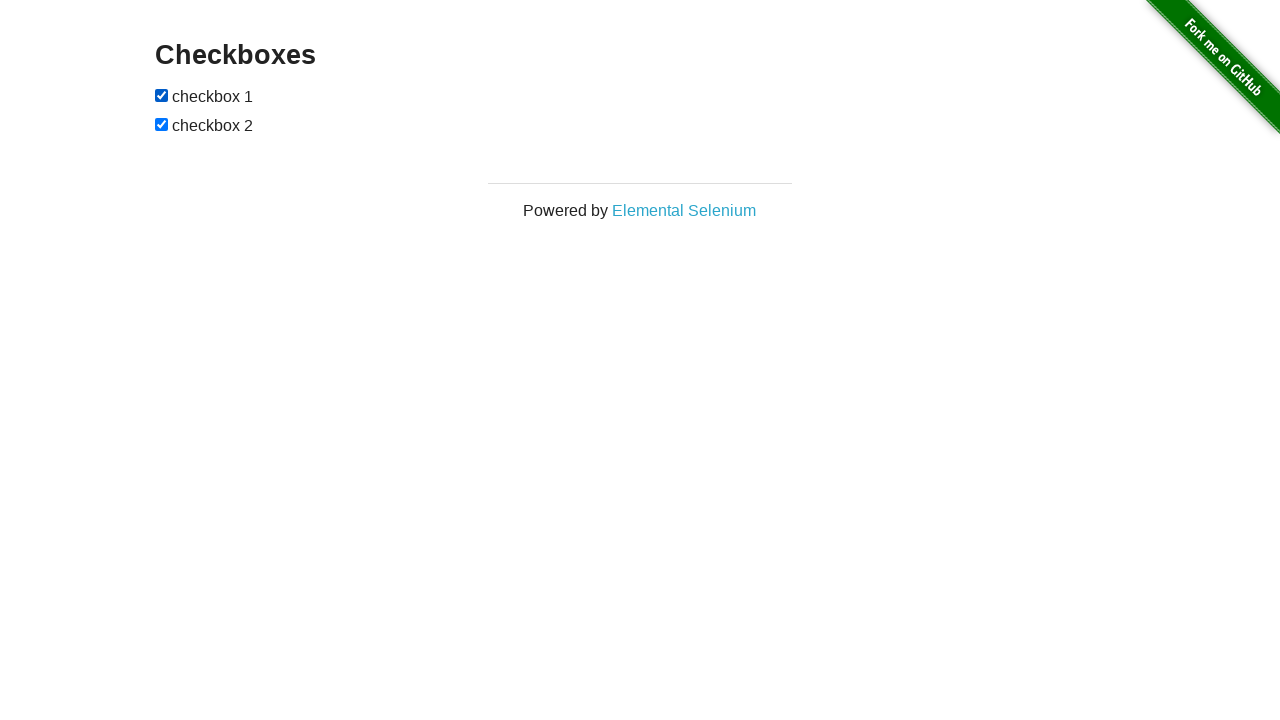

Located the second checkbox element
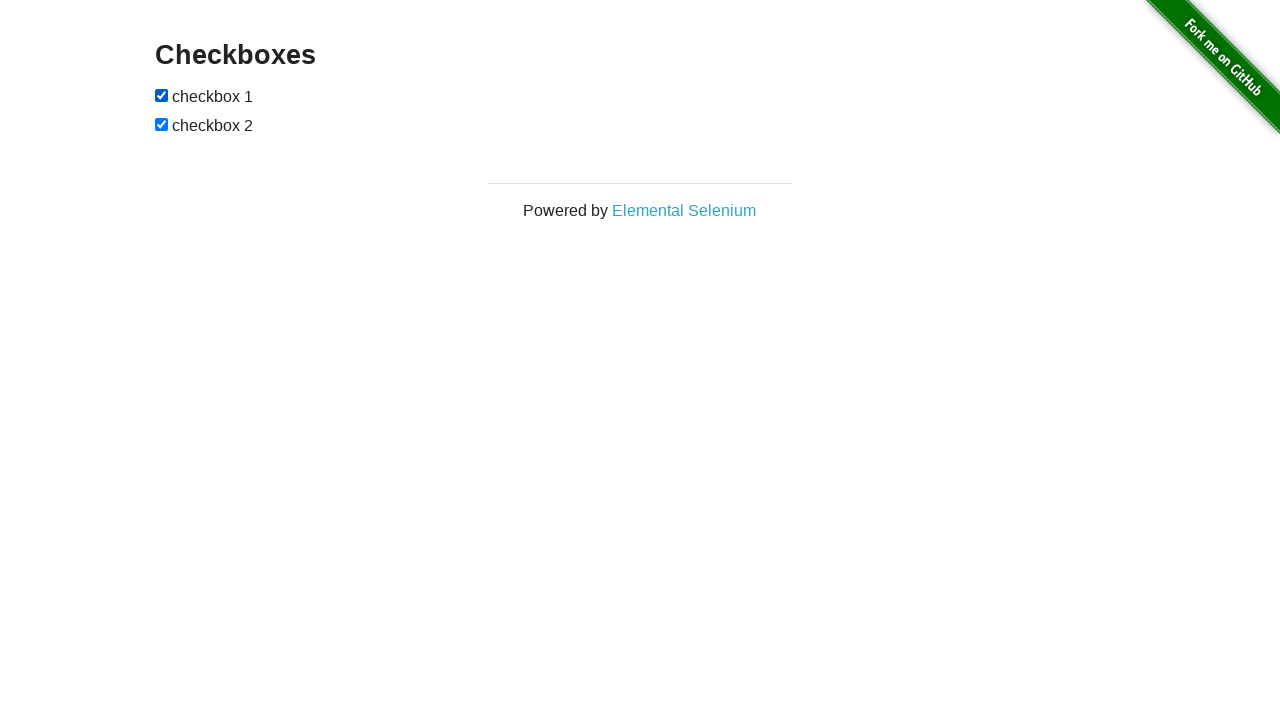

Verified the second checkbox is visible
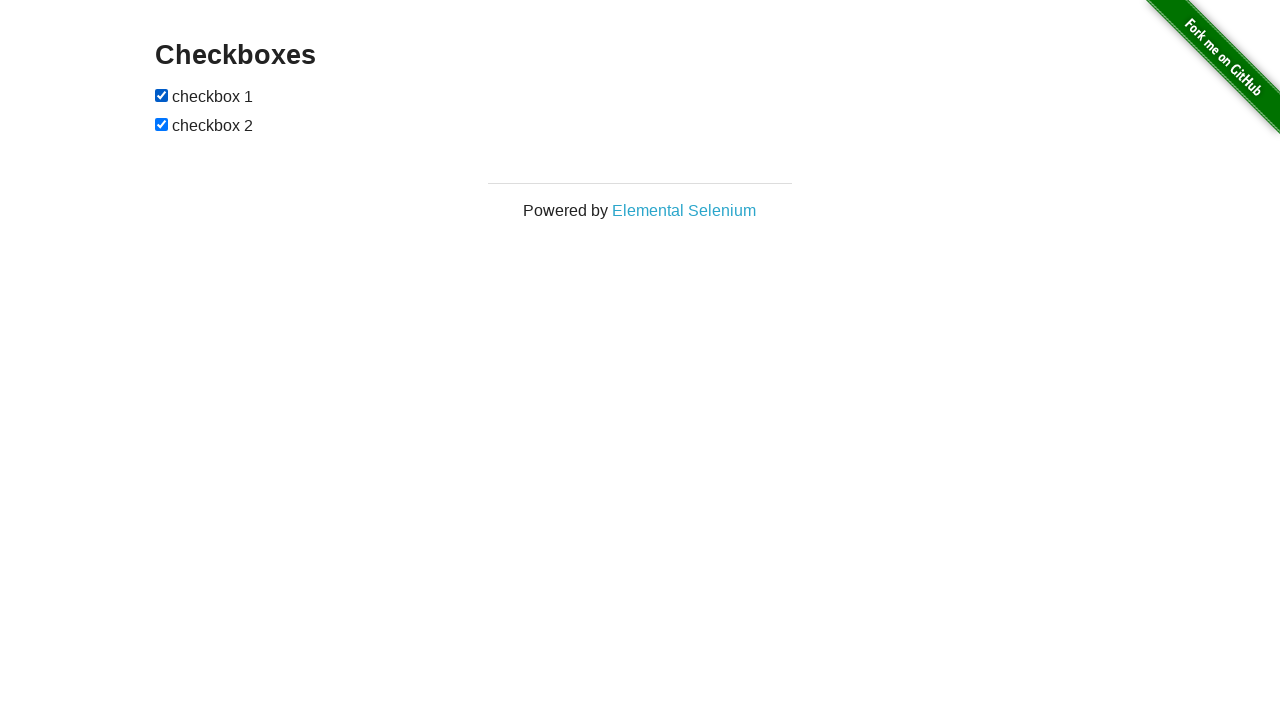

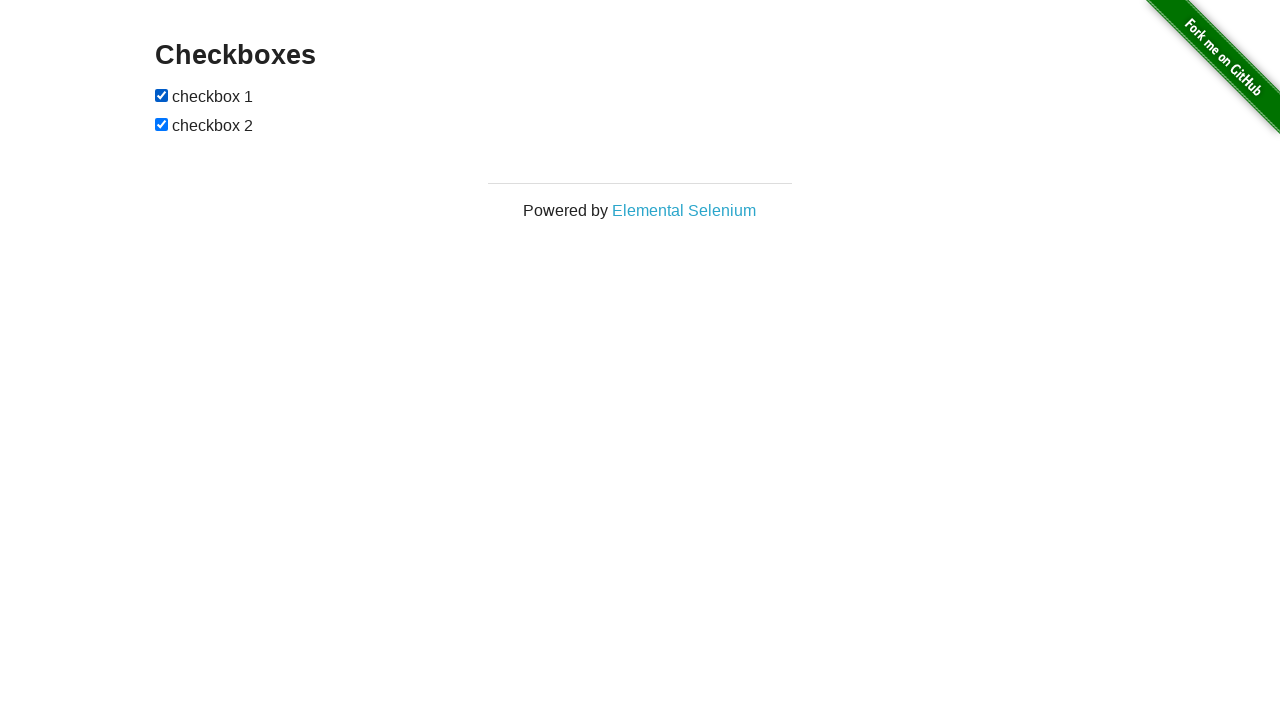